Tests a simple form interaction by clicking the submit button on a form page

Starting URL: http://suninjuly.github.io/simple_form_find_task.html

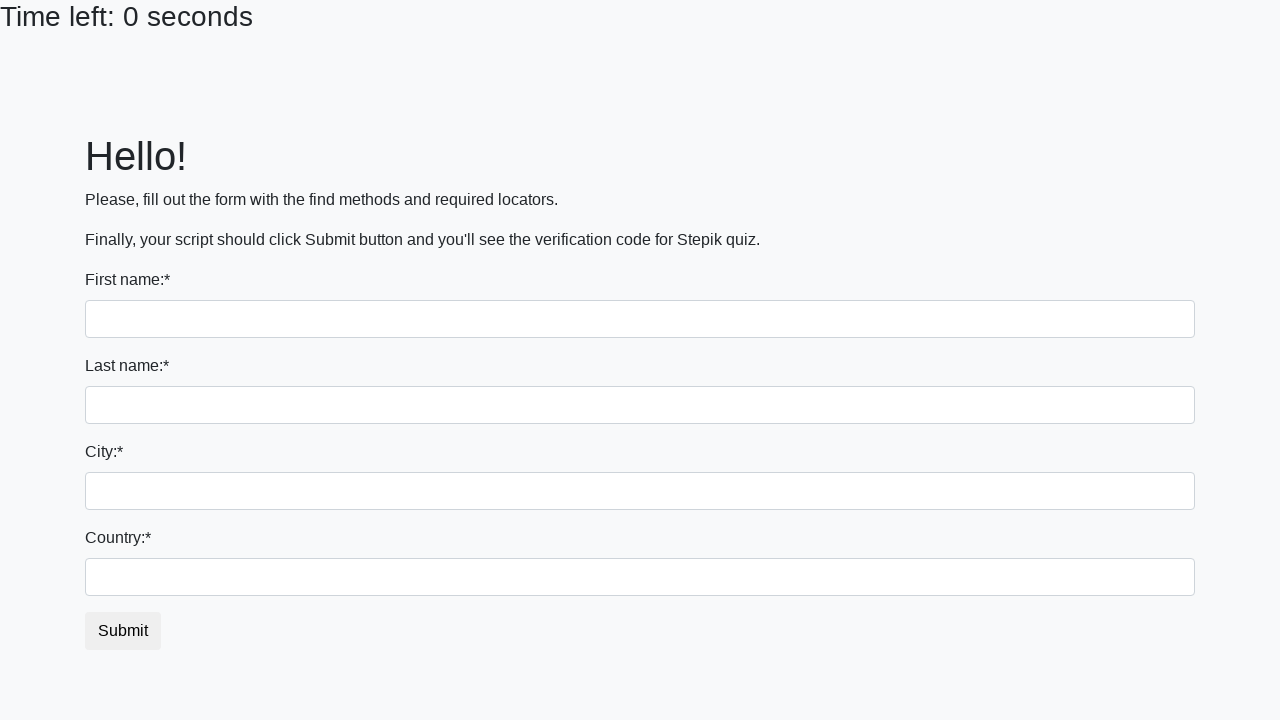

Clicked the submit button on the simple form at (123, 631) on #submit_button
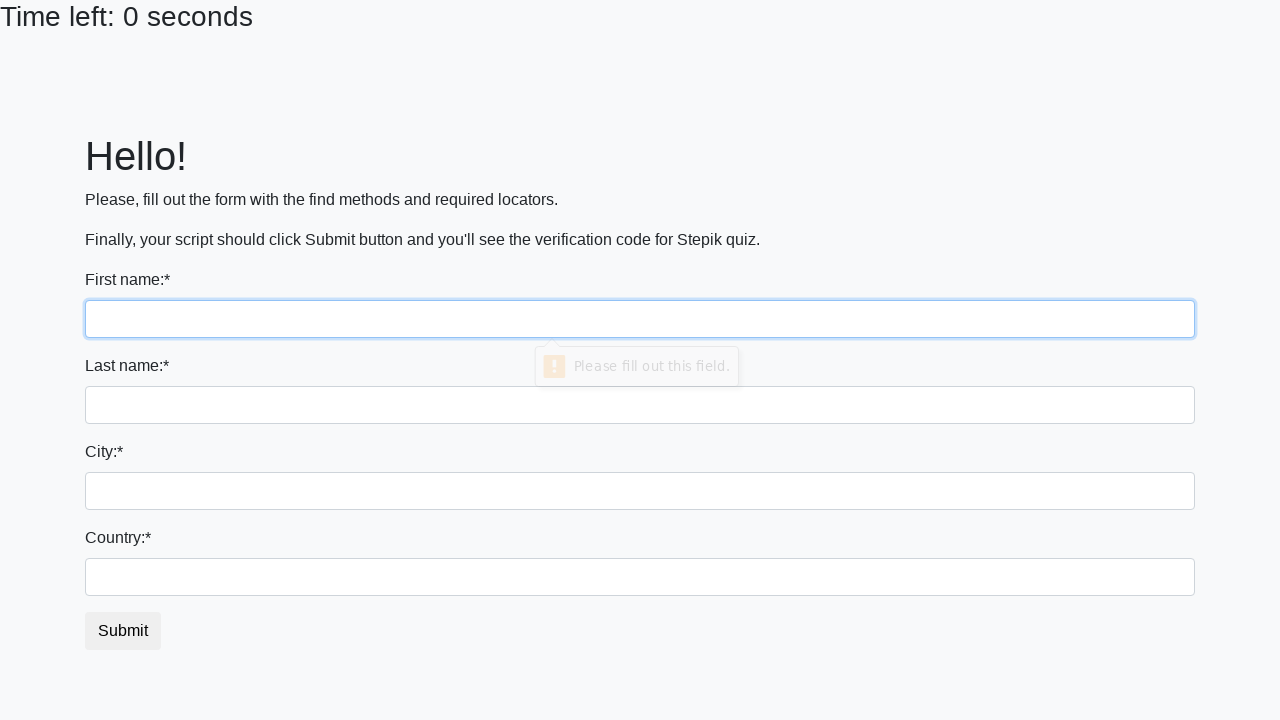

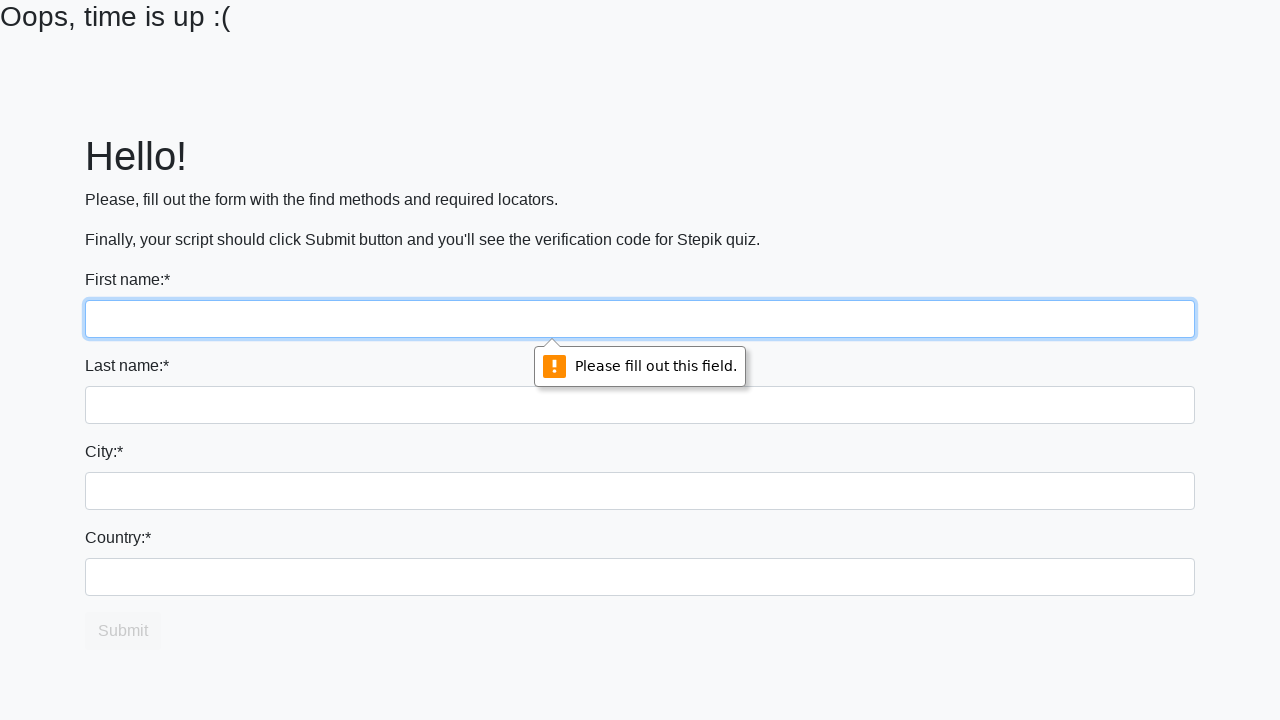